Tests multiple window handling by opening multiple windows, filling a form in one window, closing it, and interacting with a table in another window

Starting URL: https://www.hyrtutorials.com/p/window-handles-practice.html

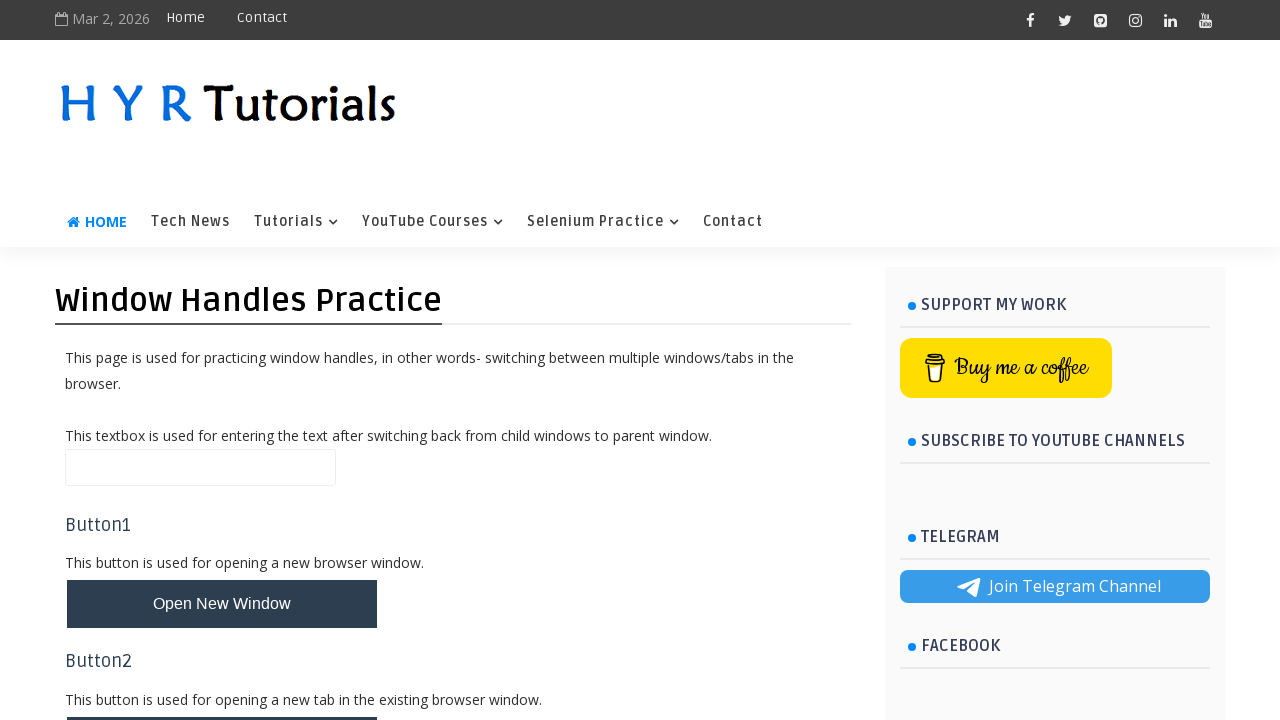

Clicked button to open multiple windows and captured first popup at (222, 361) on #newWindowsBtn
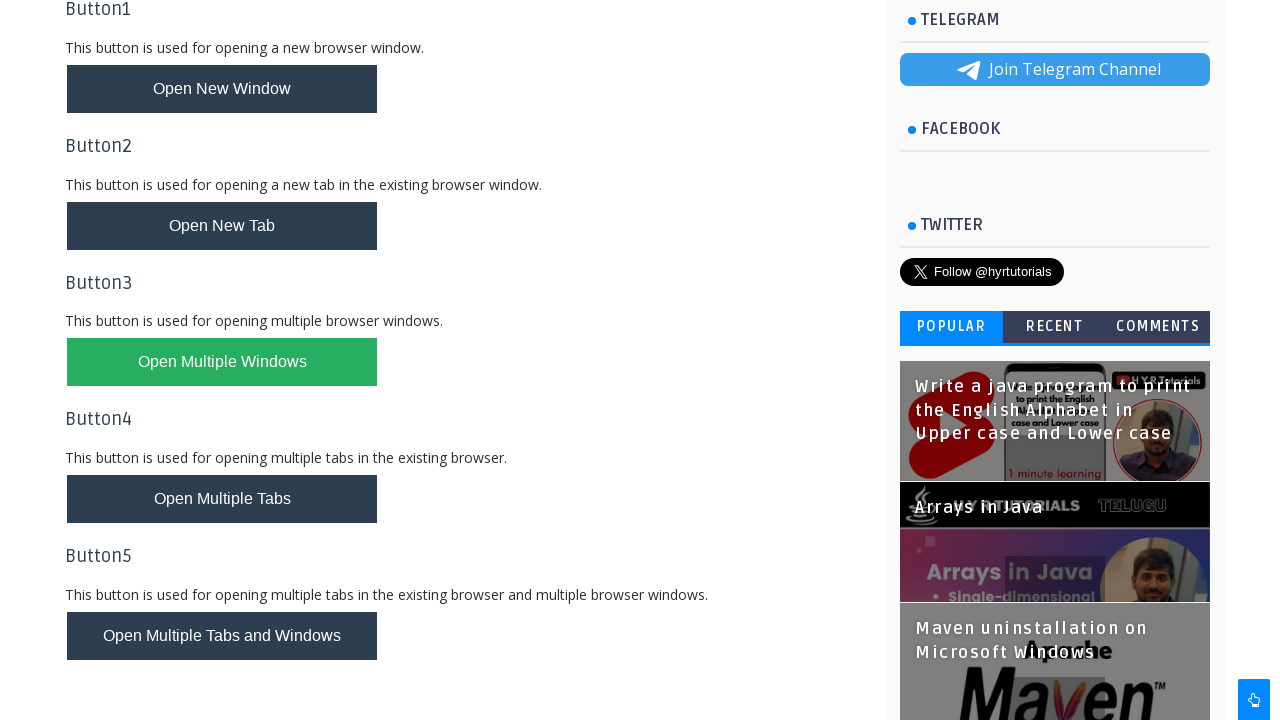

Retrieved first popup window
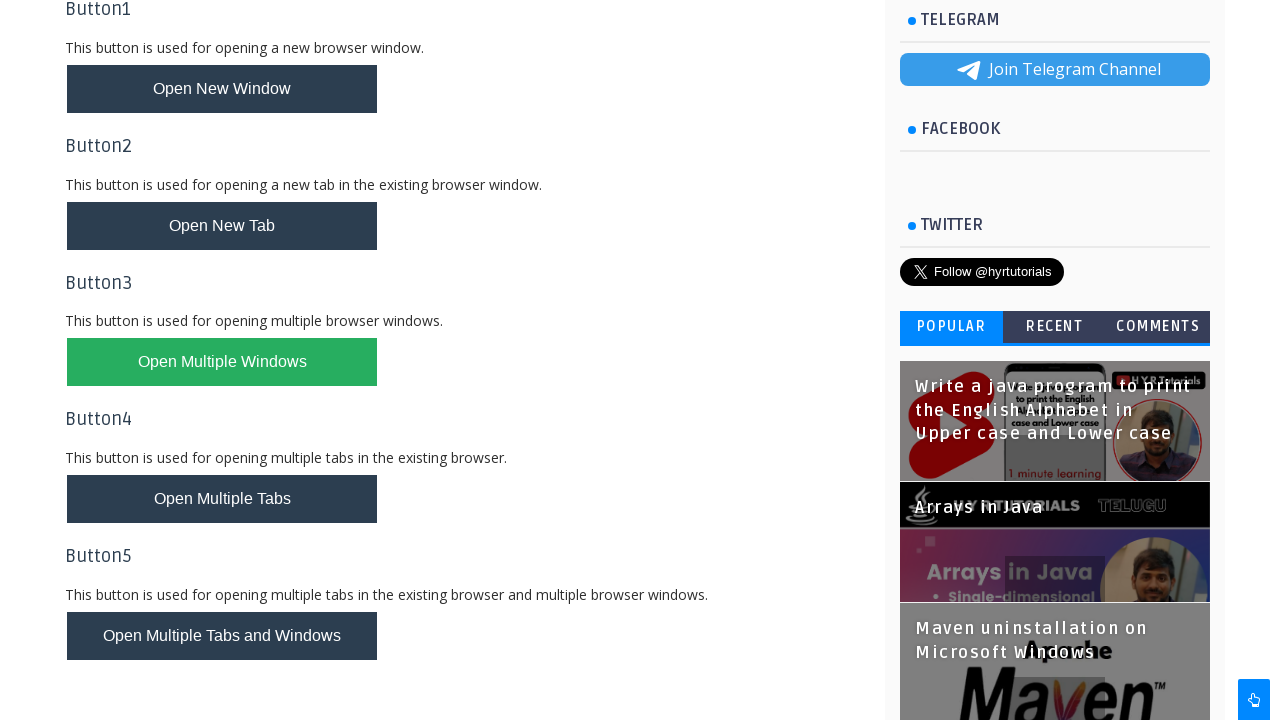

First popup window loaded completely
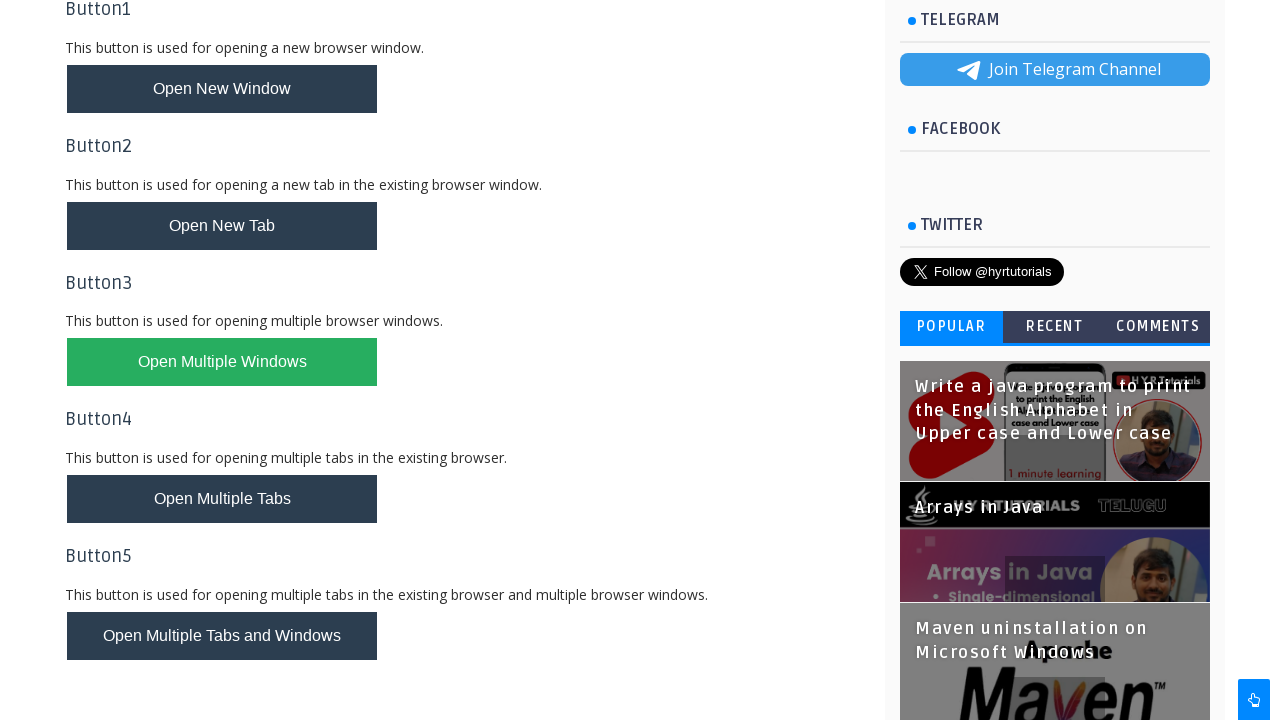

Retrieved all open pages from context
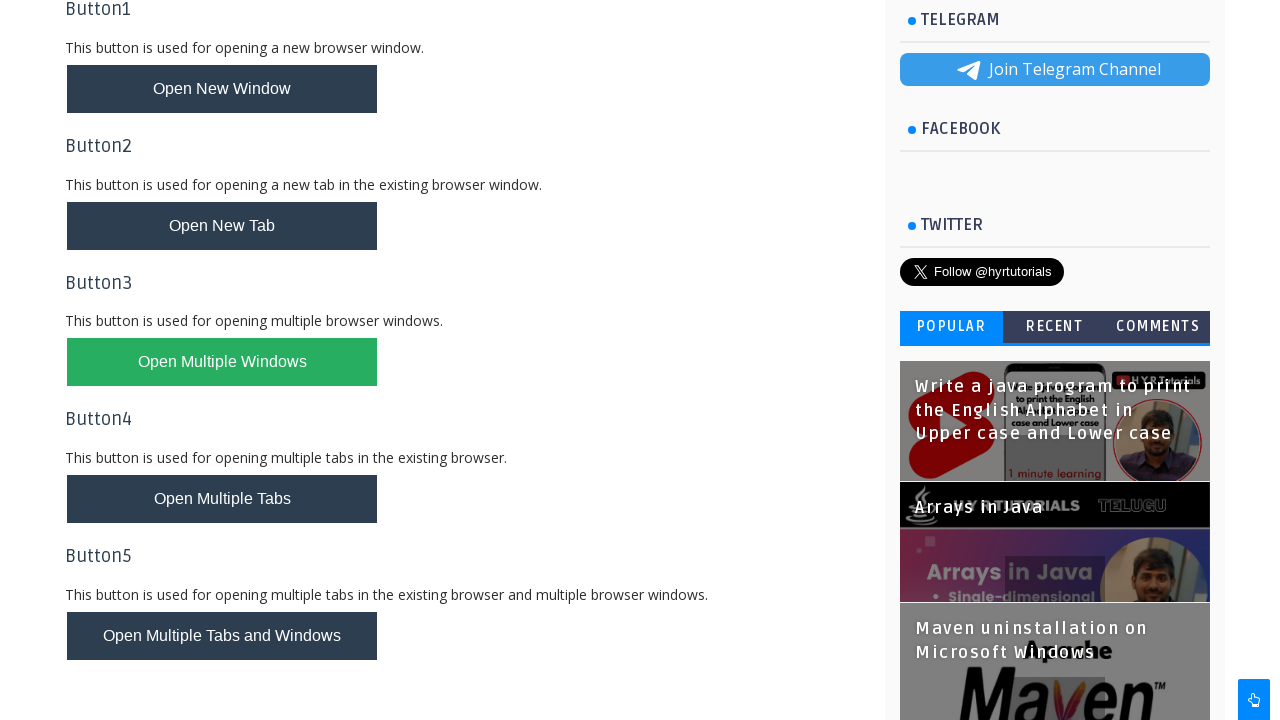

Brought first new window to front
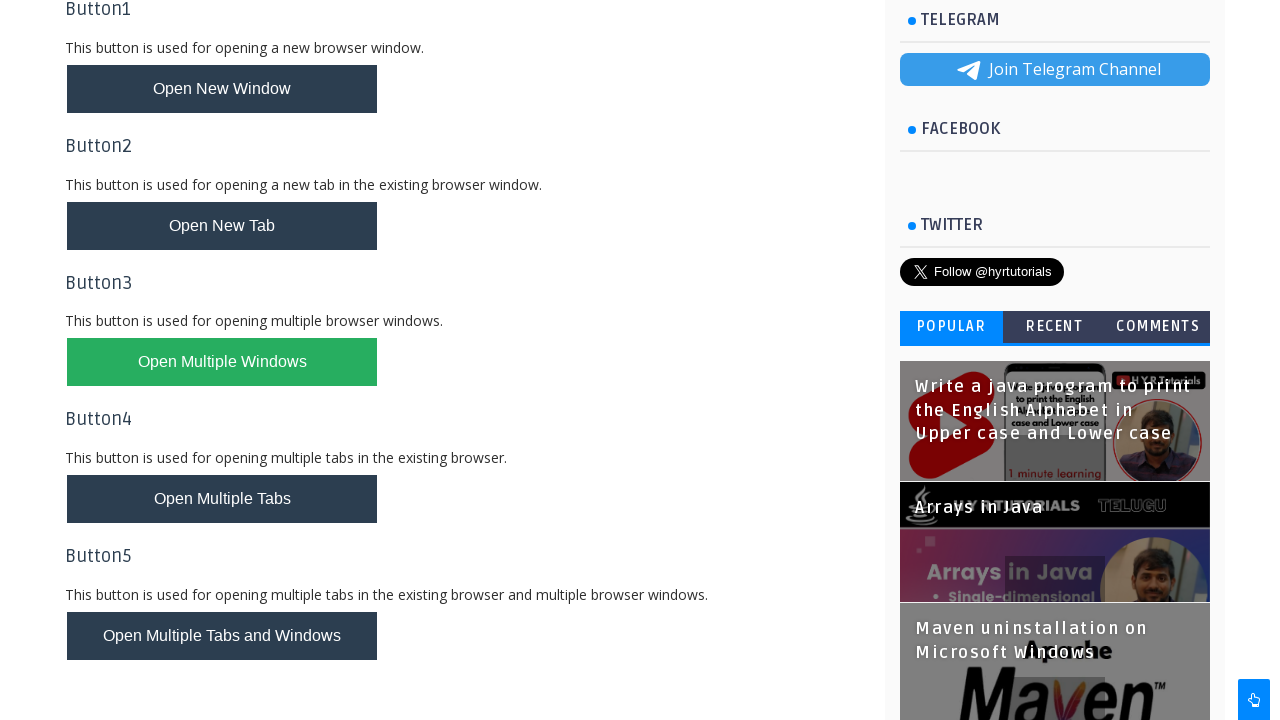

Filled first name field with 'Sameer' in first new window on #firstName
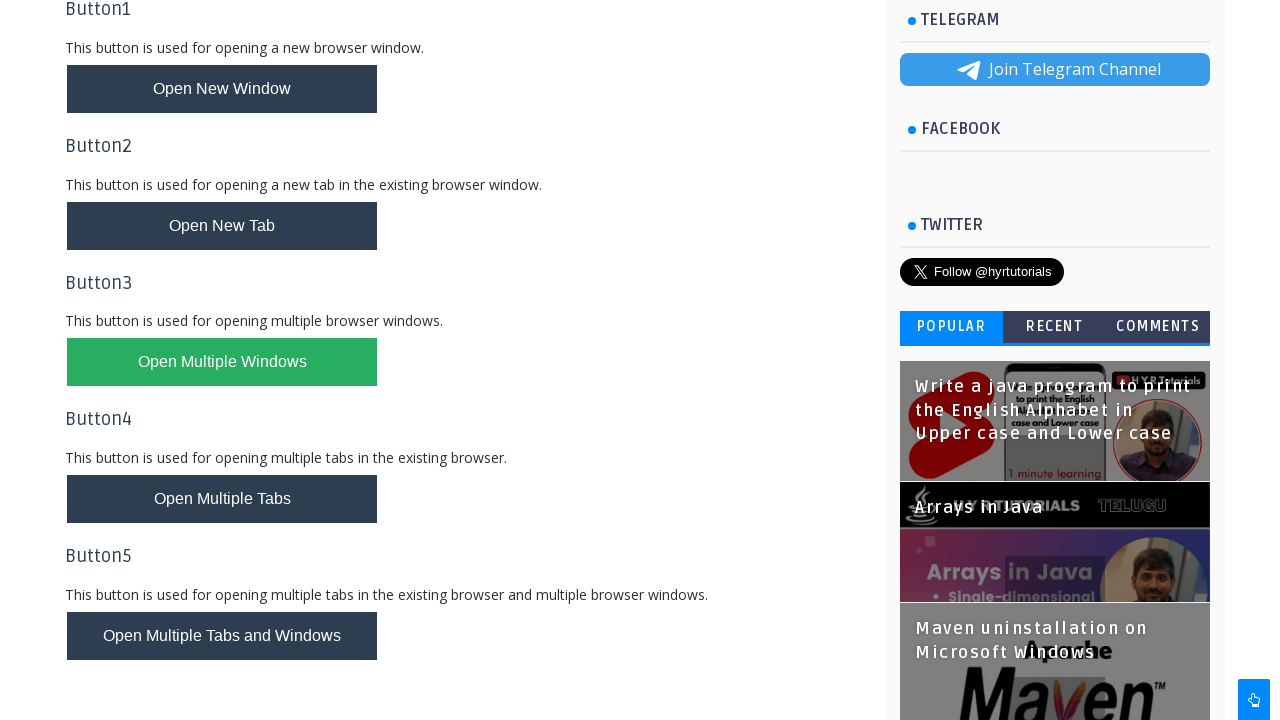

Closed the first new window
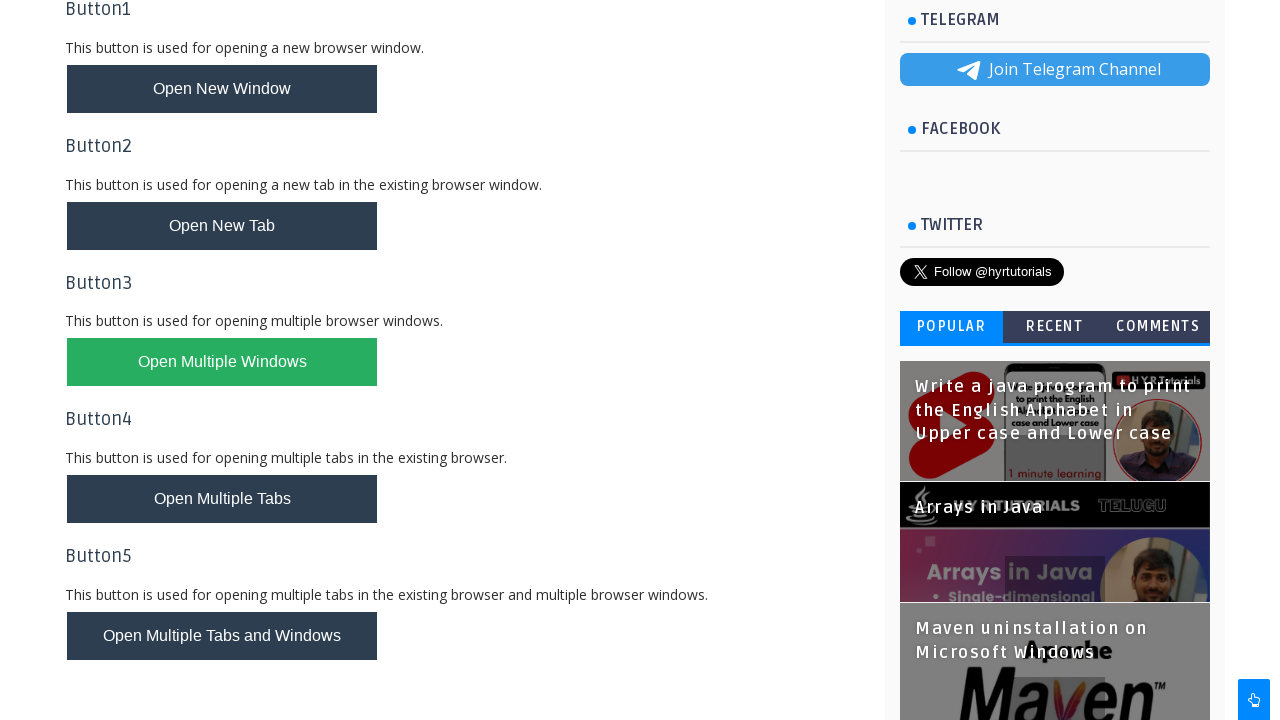

Checked the checkbox in second row of table in second new window at (42, 225) on xpath=//tbody/tr[2]/td[1]/input[1]
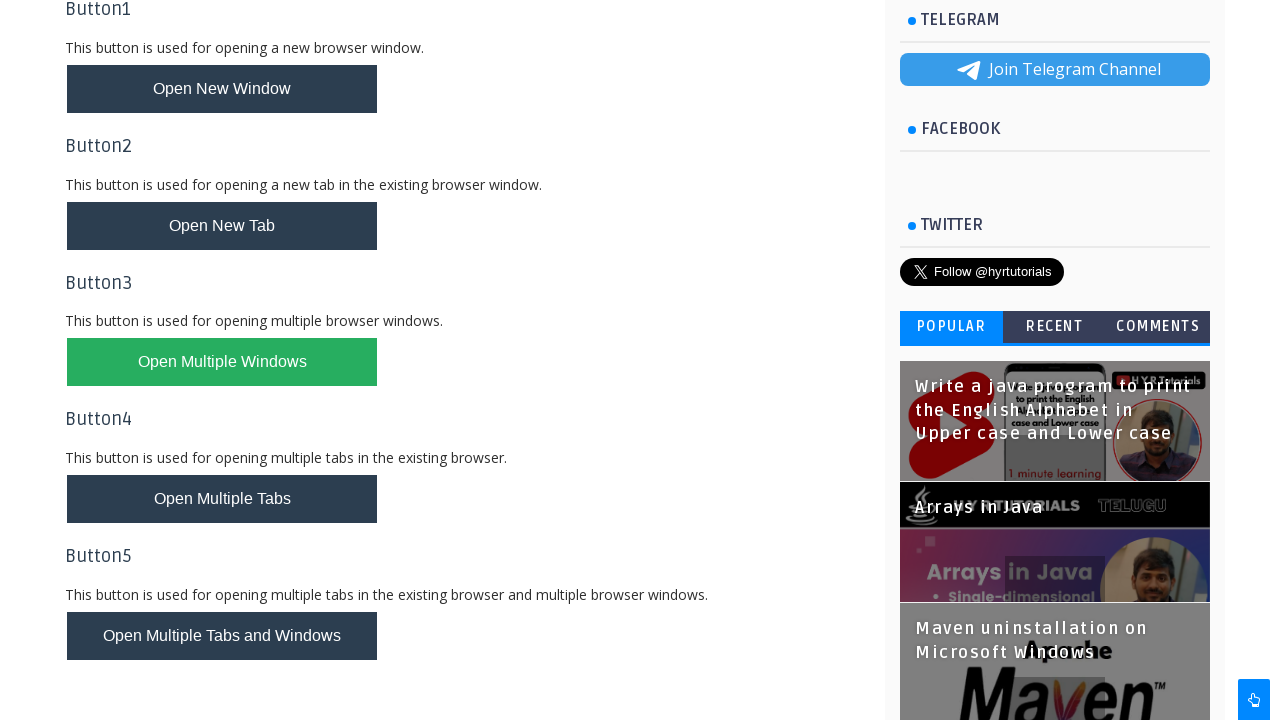

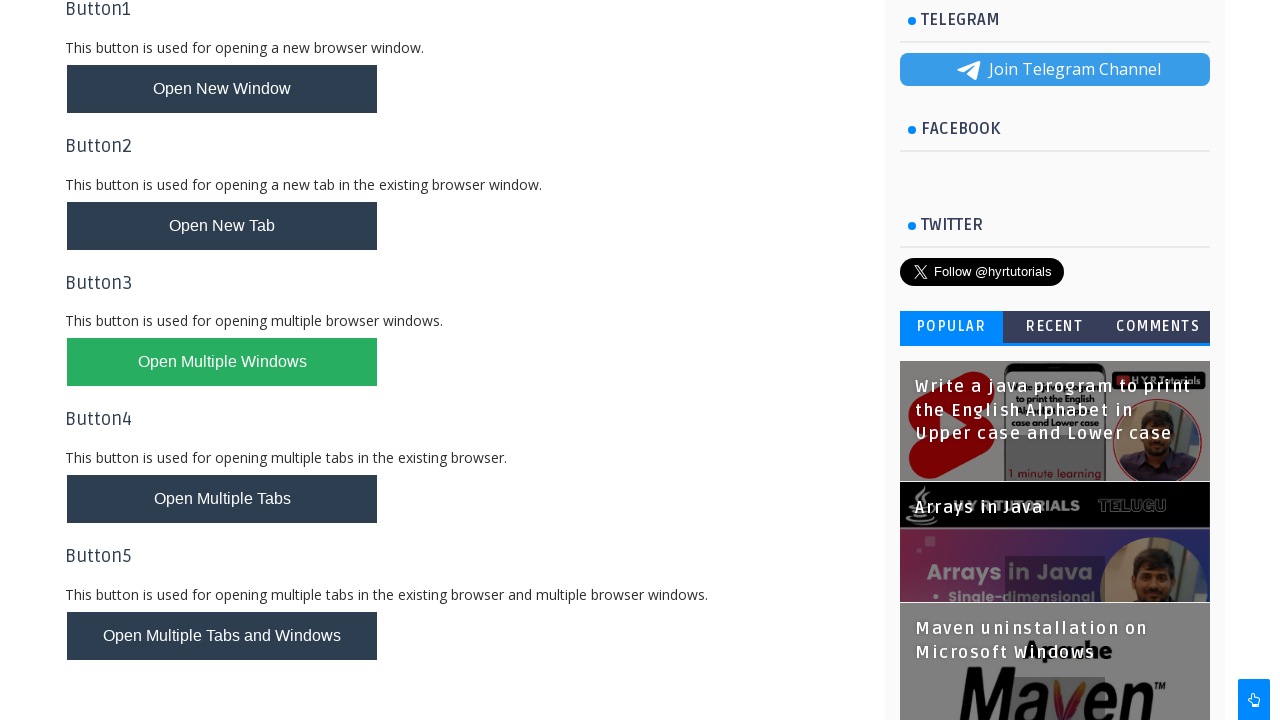